Tests basic form interaction on a training page by entering text into an input field and clicking a button.

Starting URL: https://techstepacademy.com/training-ground

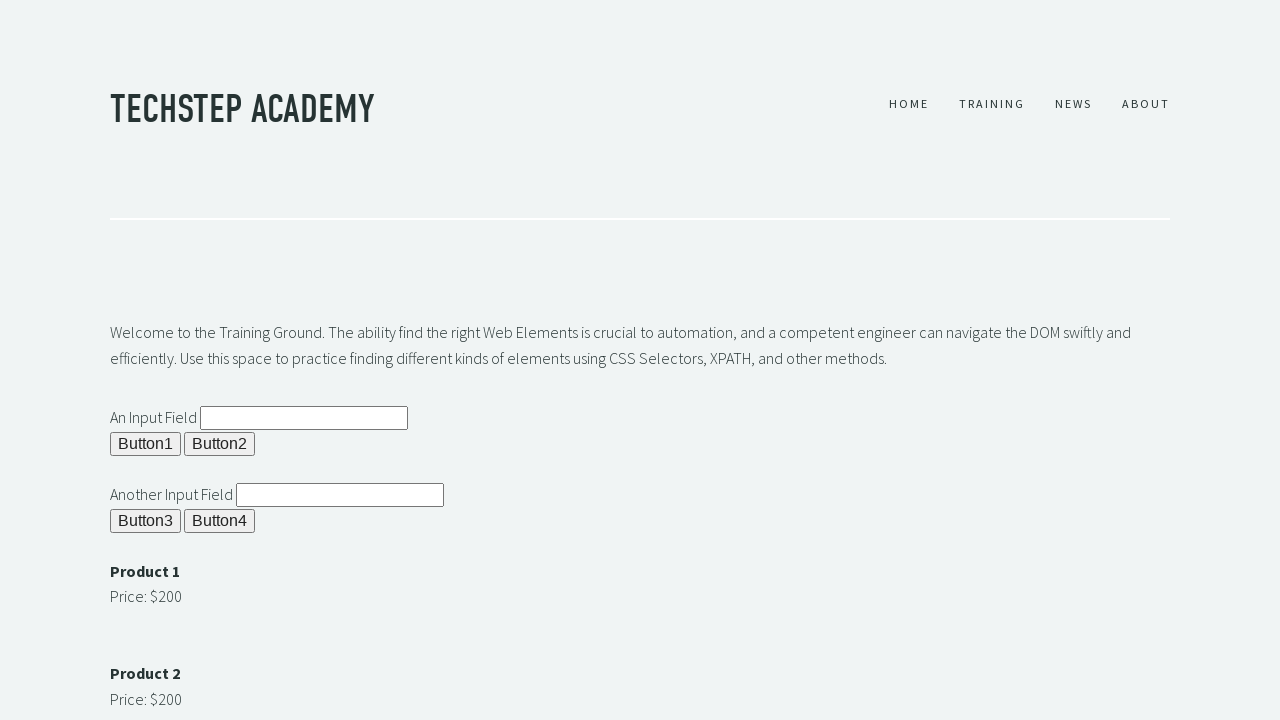

Filled input field with 'Test text' on input#ipt1
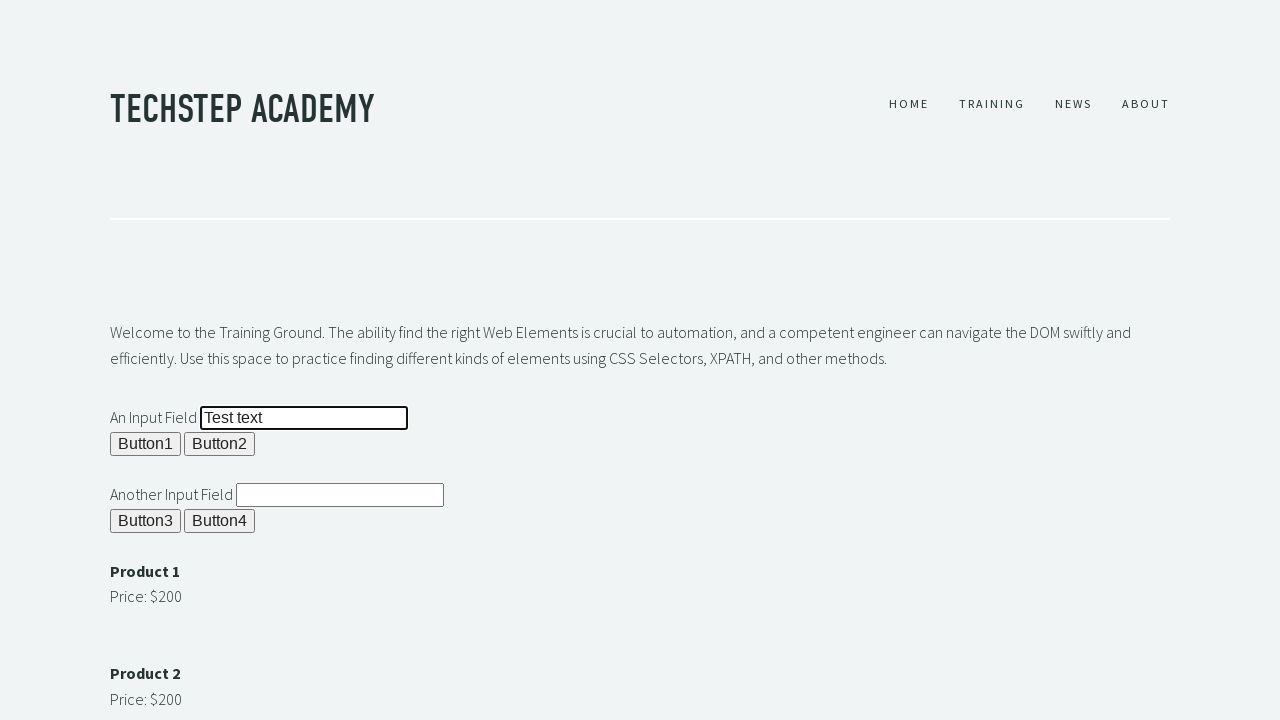

Clicked button 4 at (220, 521) on xpath=//button[@id='b4']
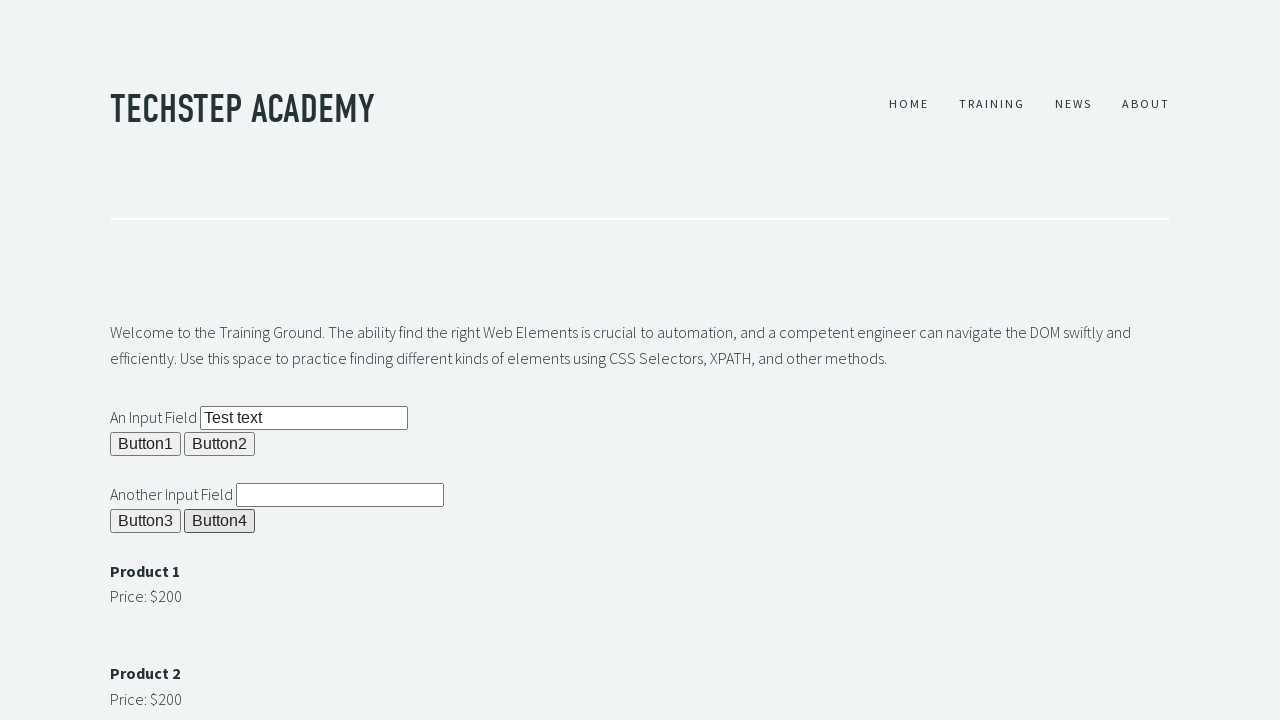

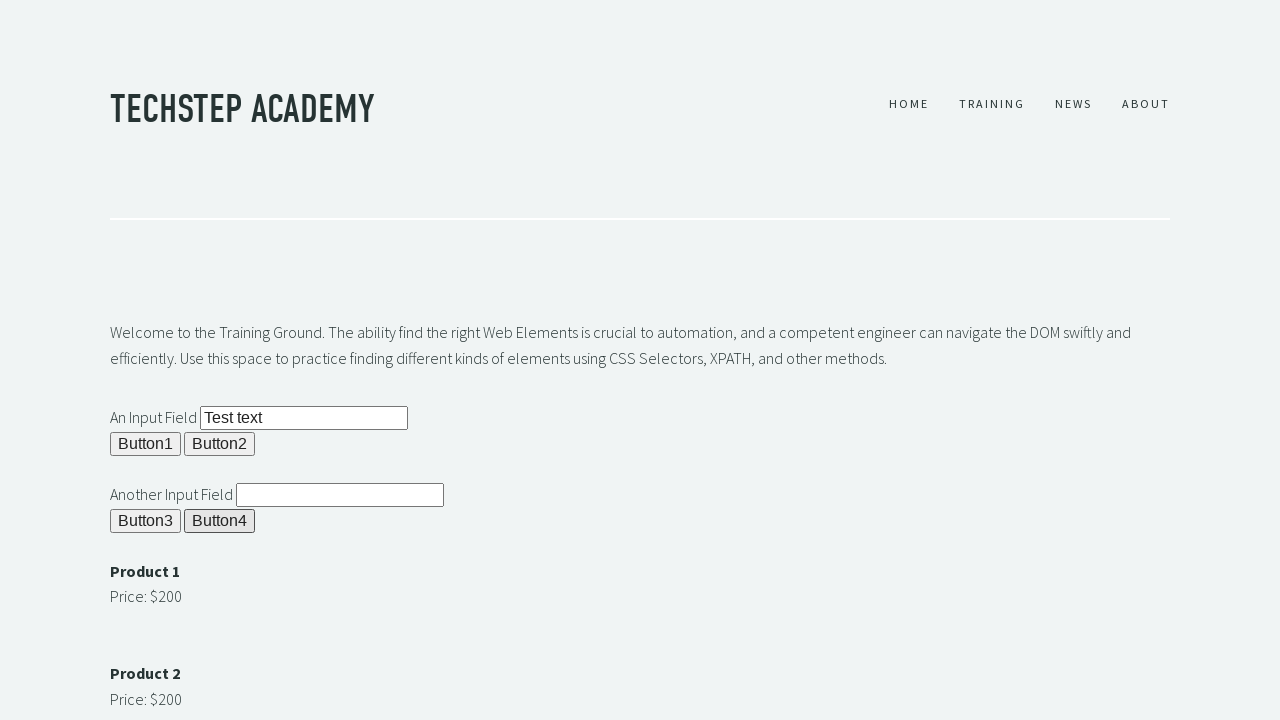